Tests form validation by filling name but leaving phone number blank, expecting registration failure

Starting URL: https://autotest.intelliscient.co.za/P-001.php

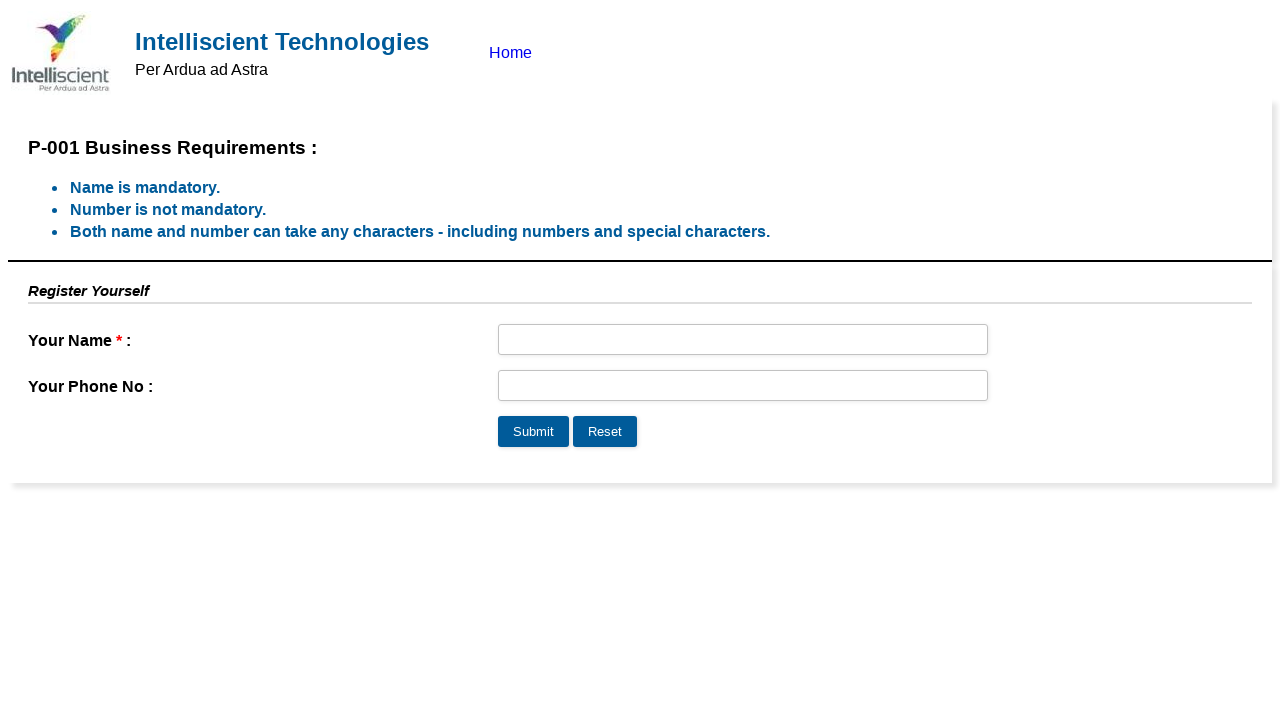

Navigated to registration form page
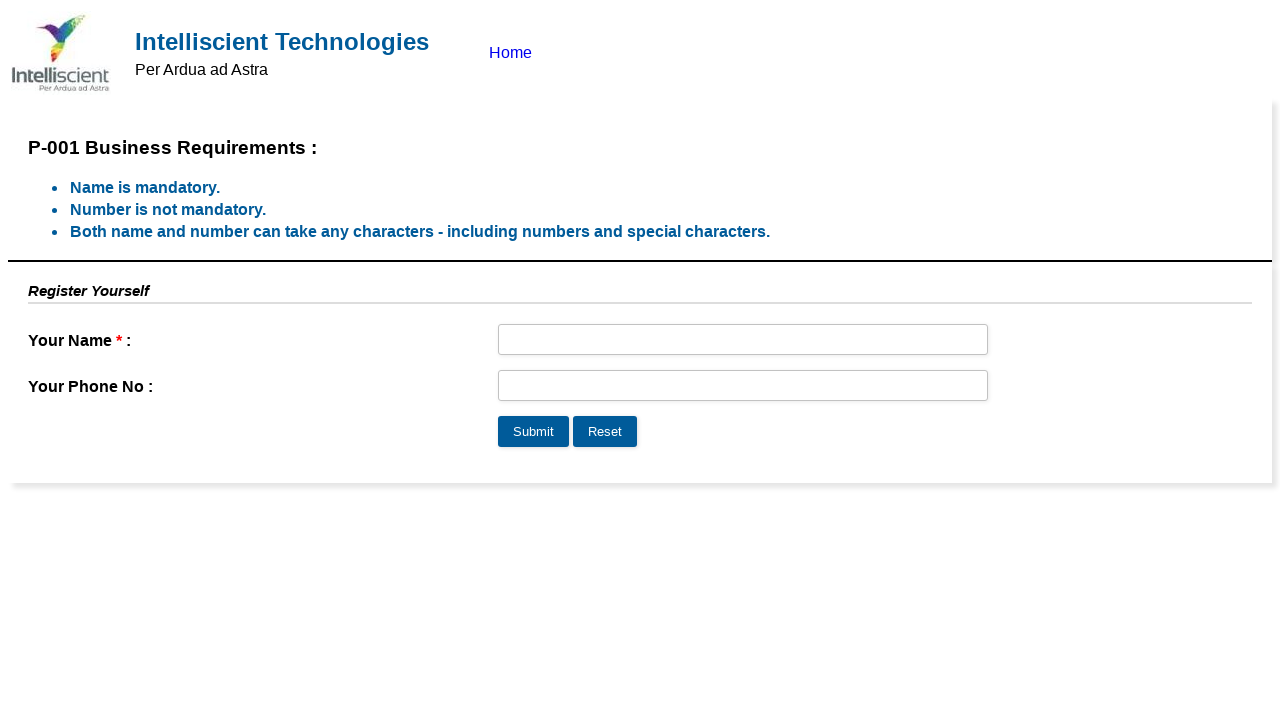

Filled first name field with 'Goldstain' on input[name='first_name']
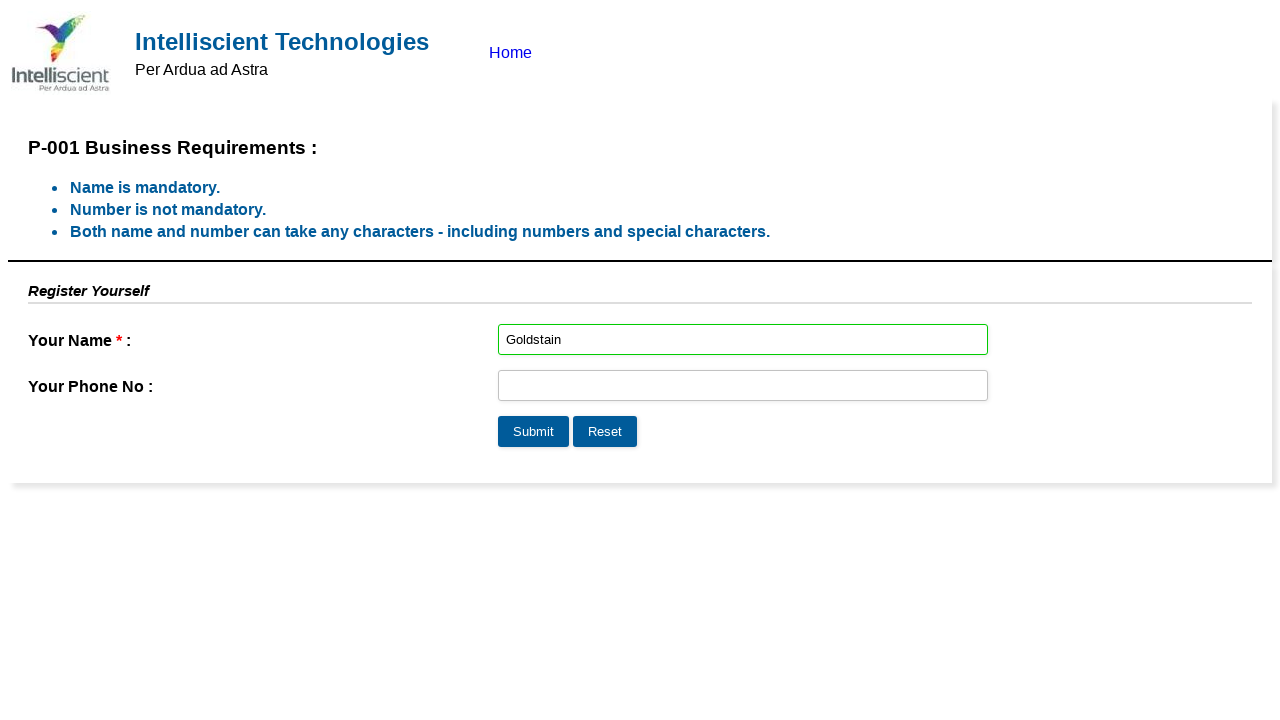

Filled phone number field with blank space on input[name='phno']
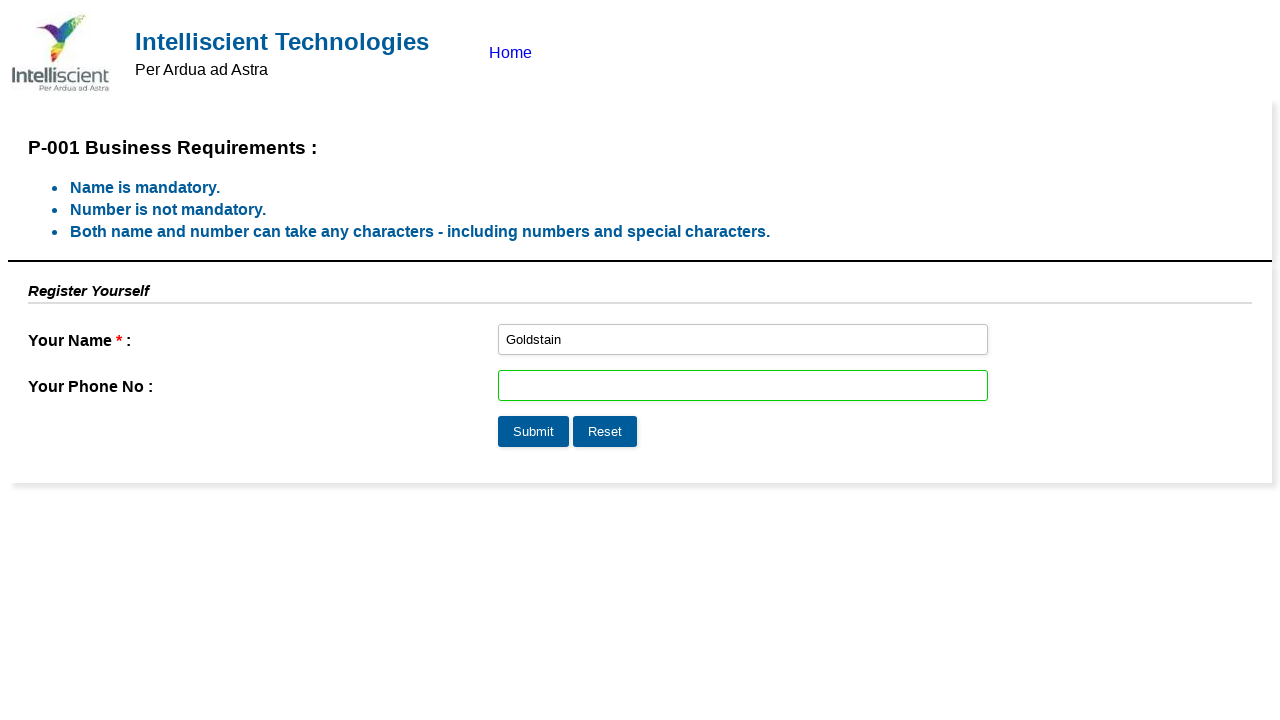

Clicked submit button to attempt registration at (534, 432) on xpath=//*[@id='container']/div/div/div[2]/div/div/form/label[3]/input
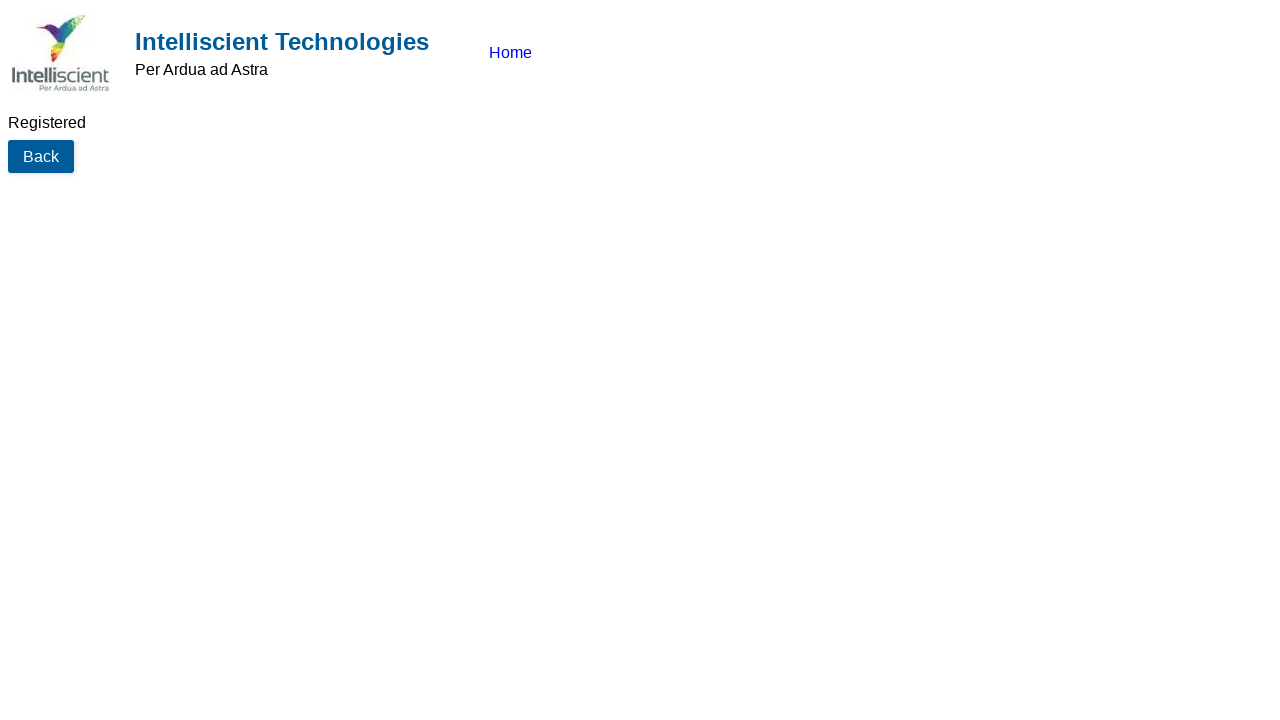

Registration failure message appeared - validation confirmed
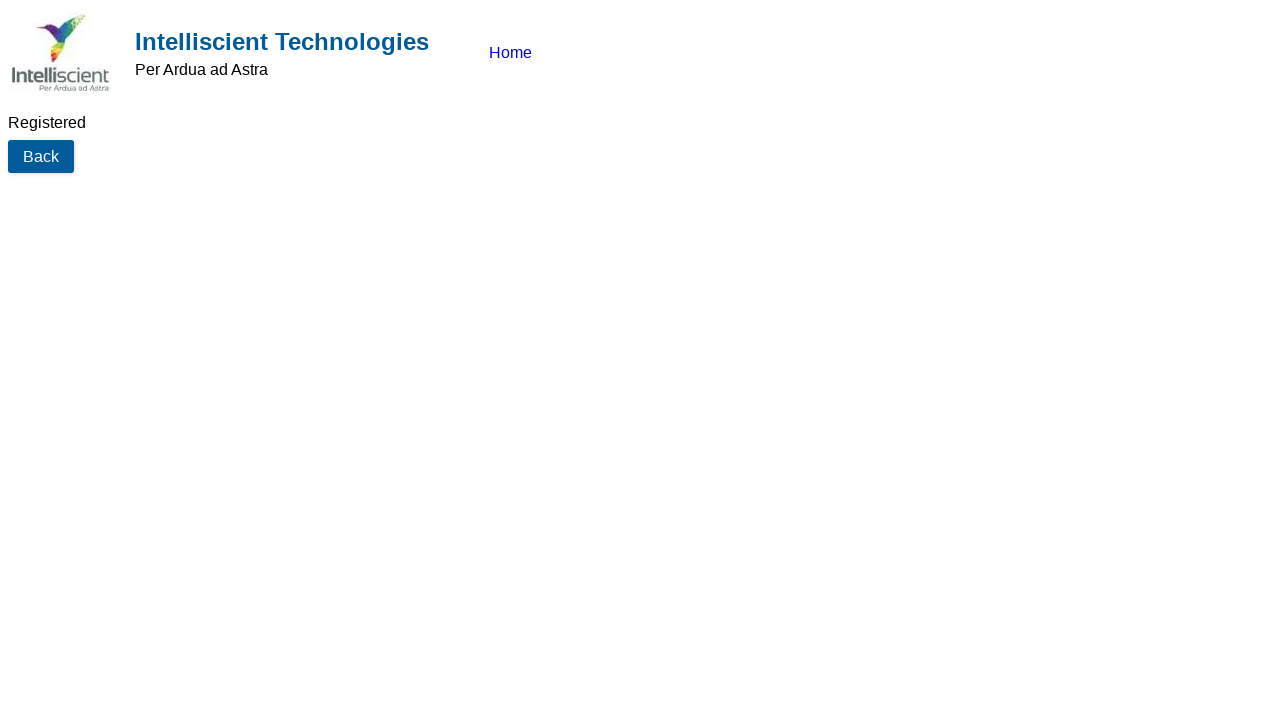

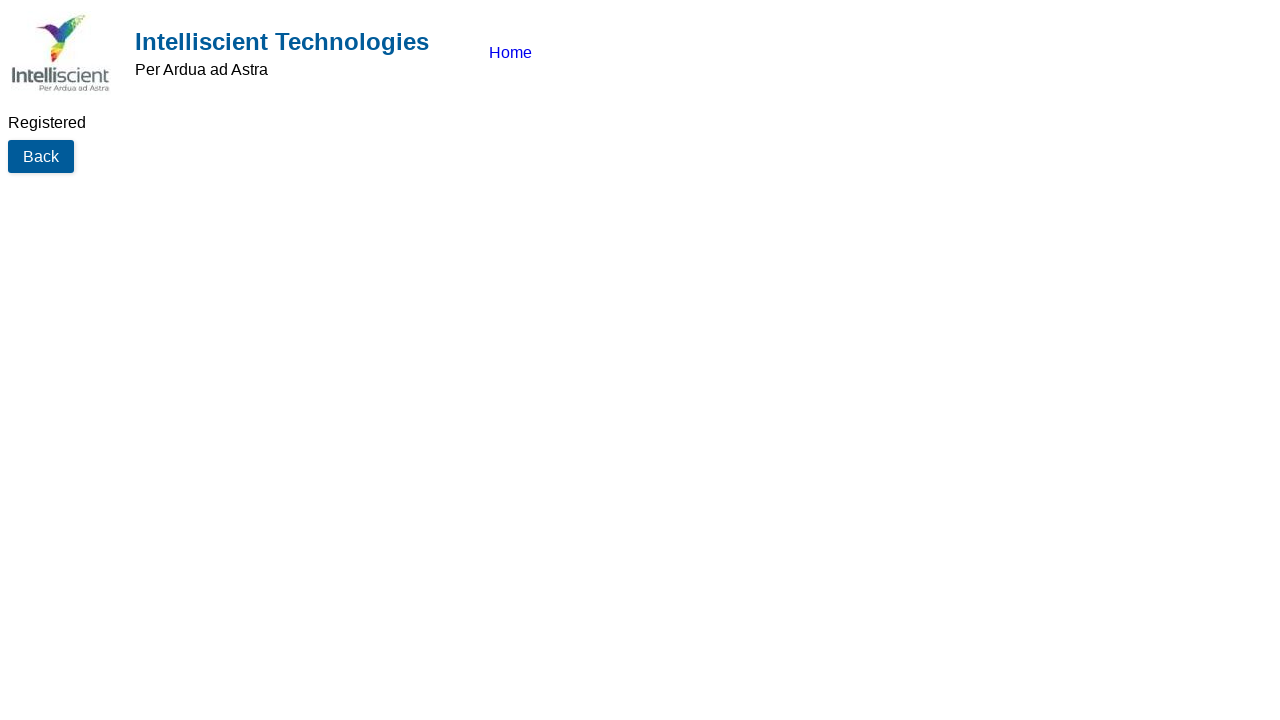